Navigates to the DemoQA automation practice form page and verifies that input elements are present on the form.

Starting URL: https://demoqa.com/automation-practice-form

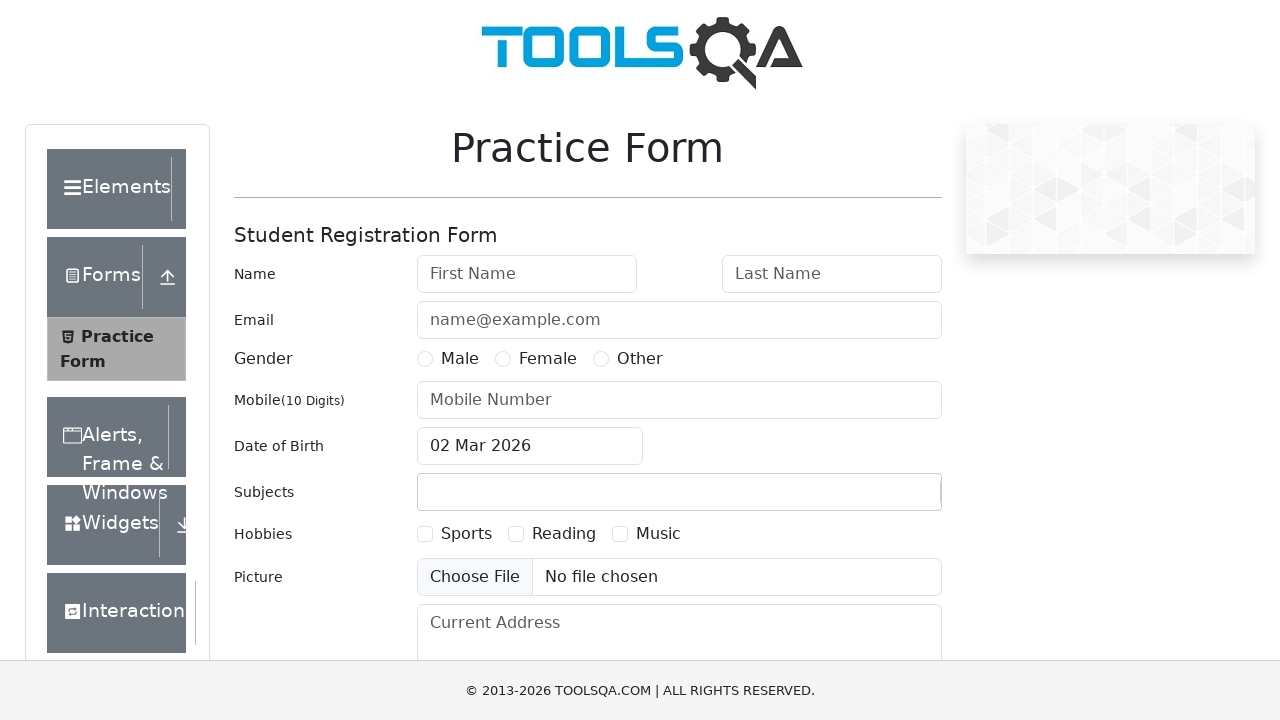

Waited for input elements to be present on the page
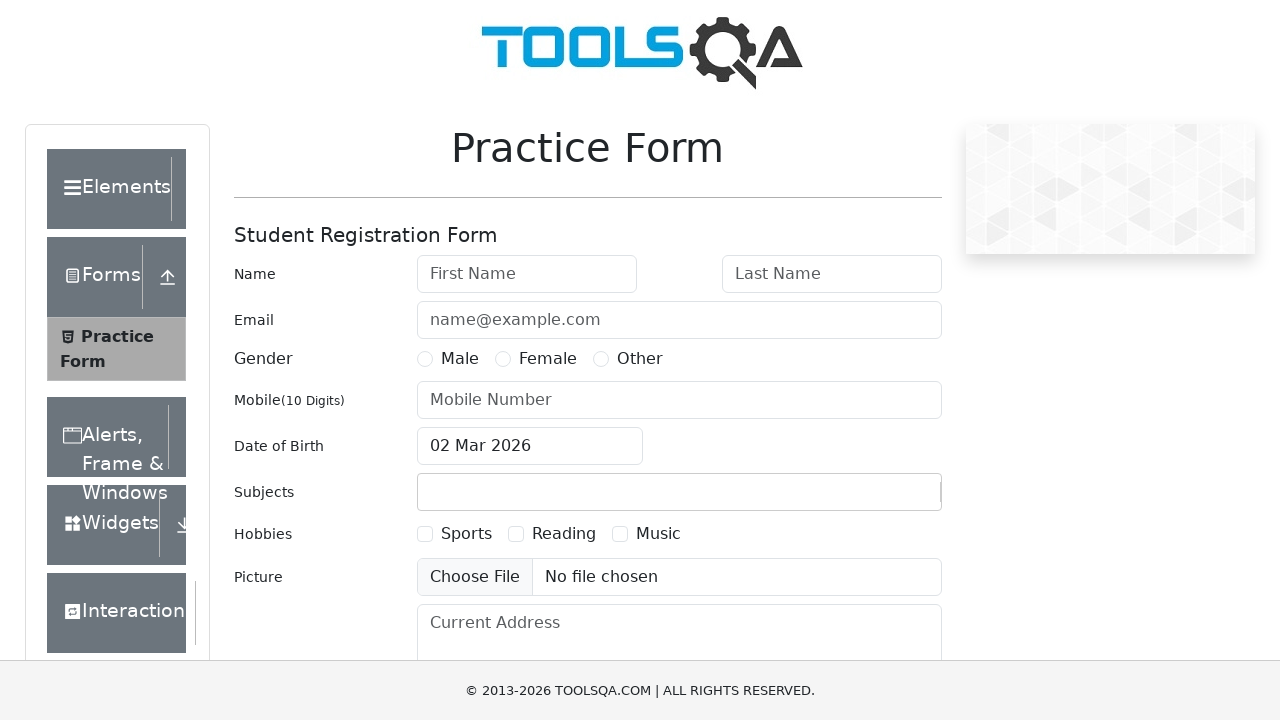

Located all input elements on the practice form
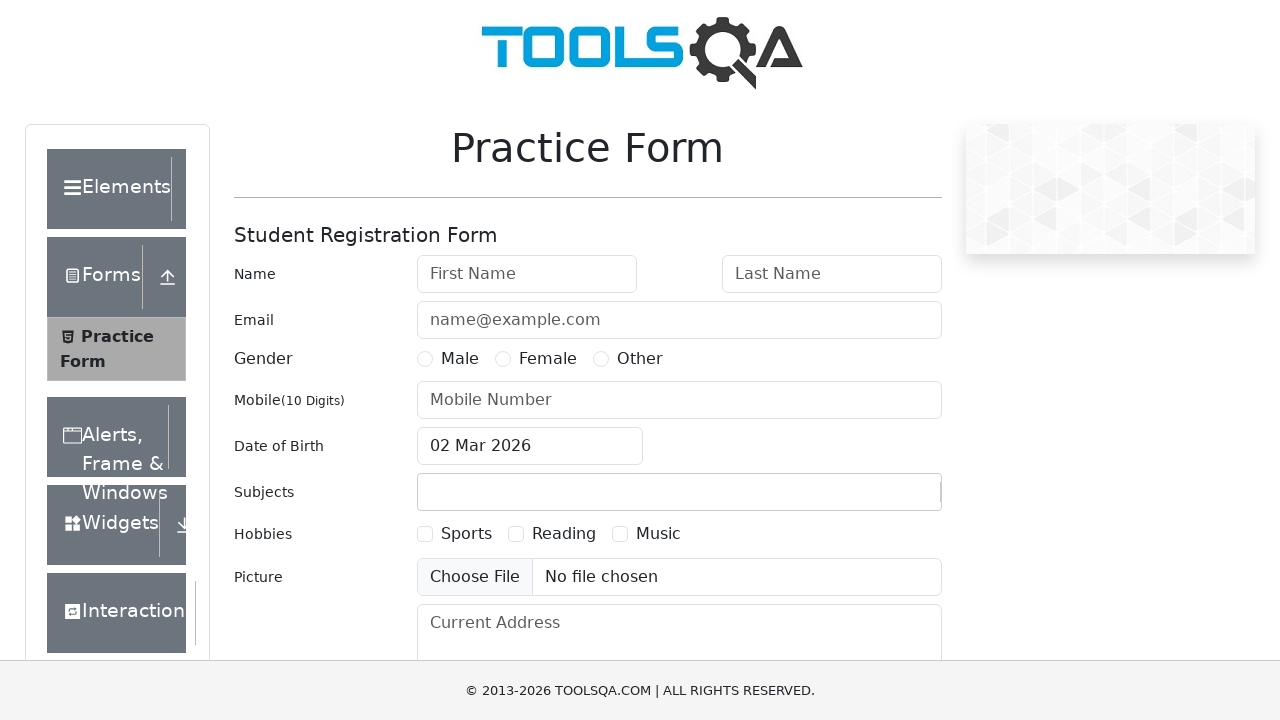

Waited for first input element to become visible
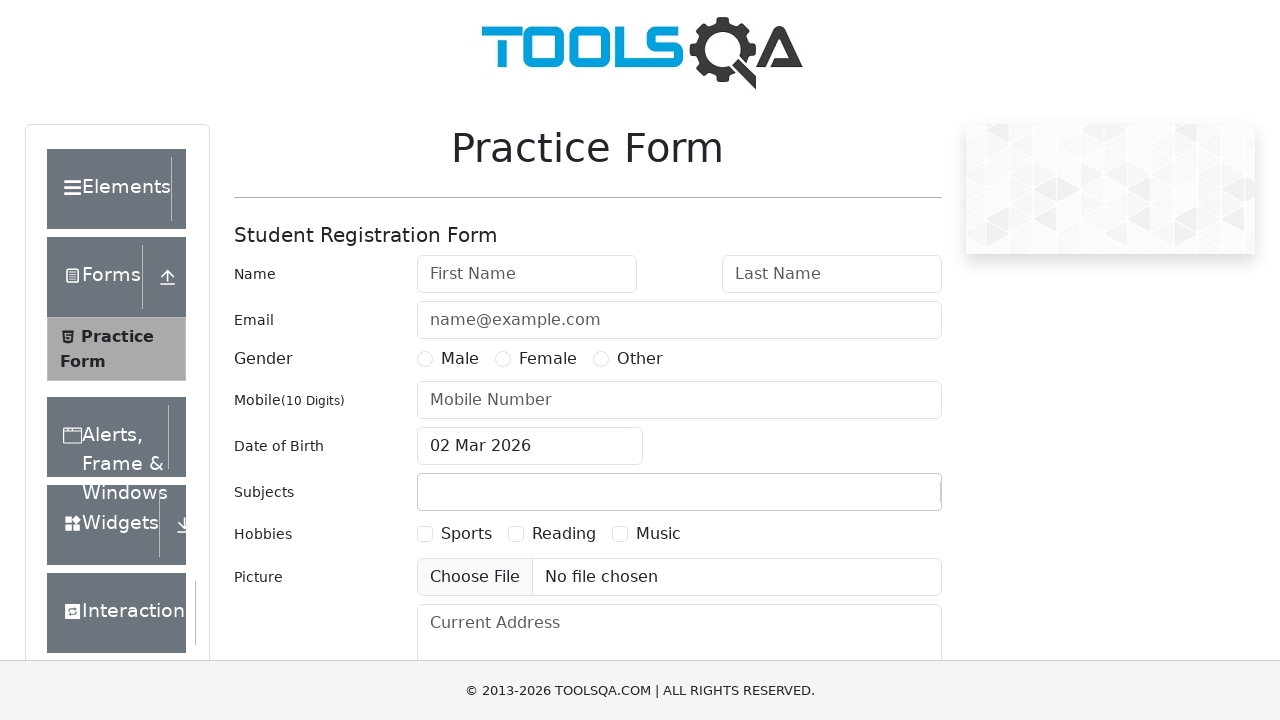

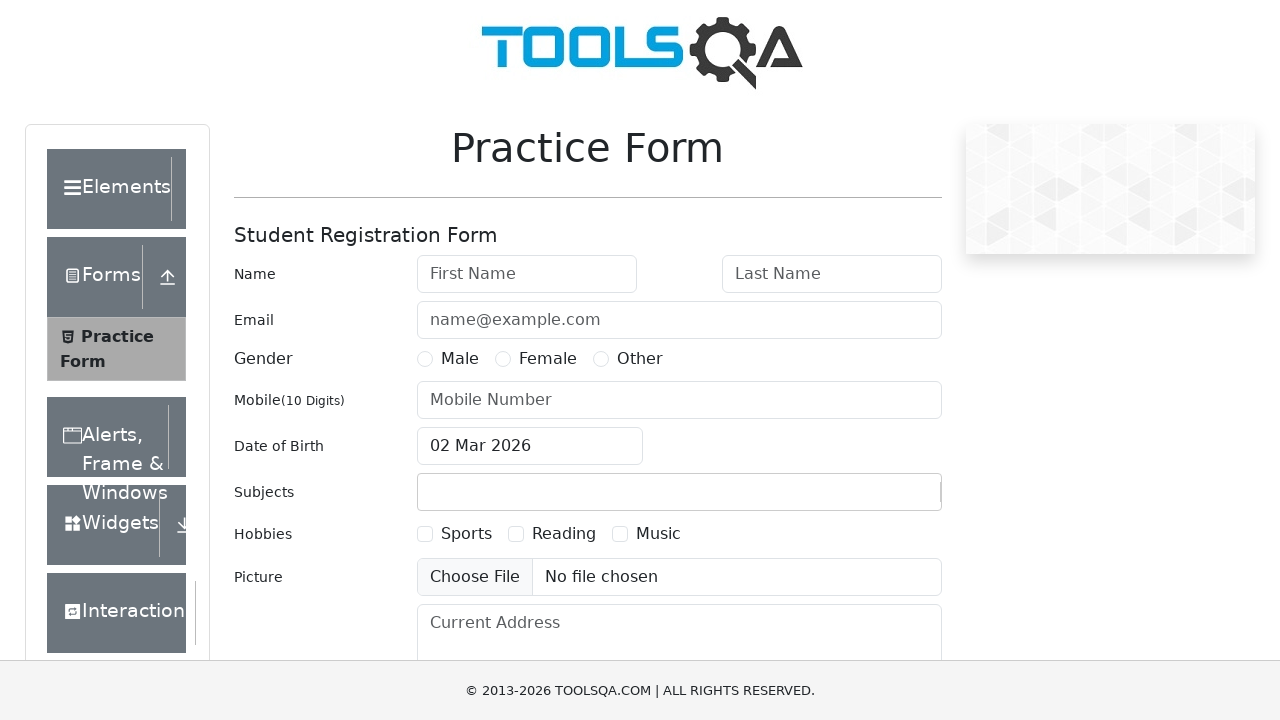